Tests adding a specific product (Strawberry) to the shopping cart on an e-commerce practice site by iterating through available products and clicking the ADD TO CART button for the matching item.

Starting URL: https://rahulshettyacademy.com/seleniumPractise/#/

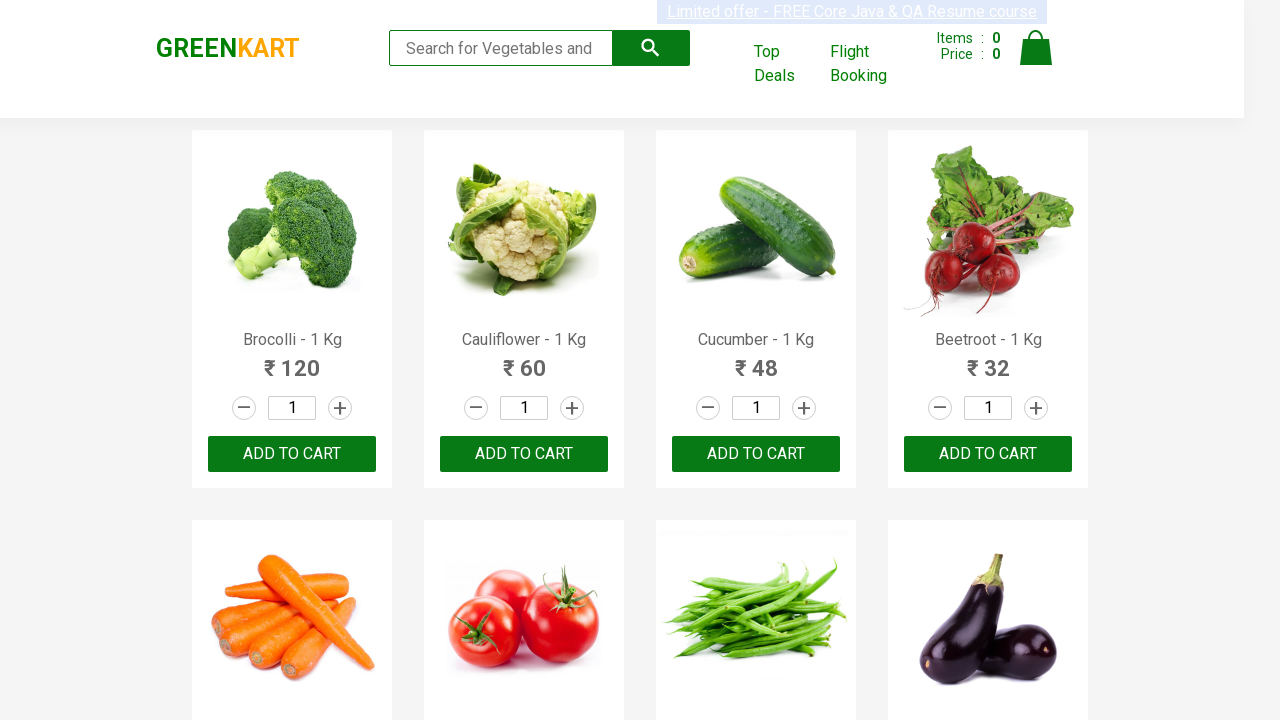

Waited for product elements to load on the page
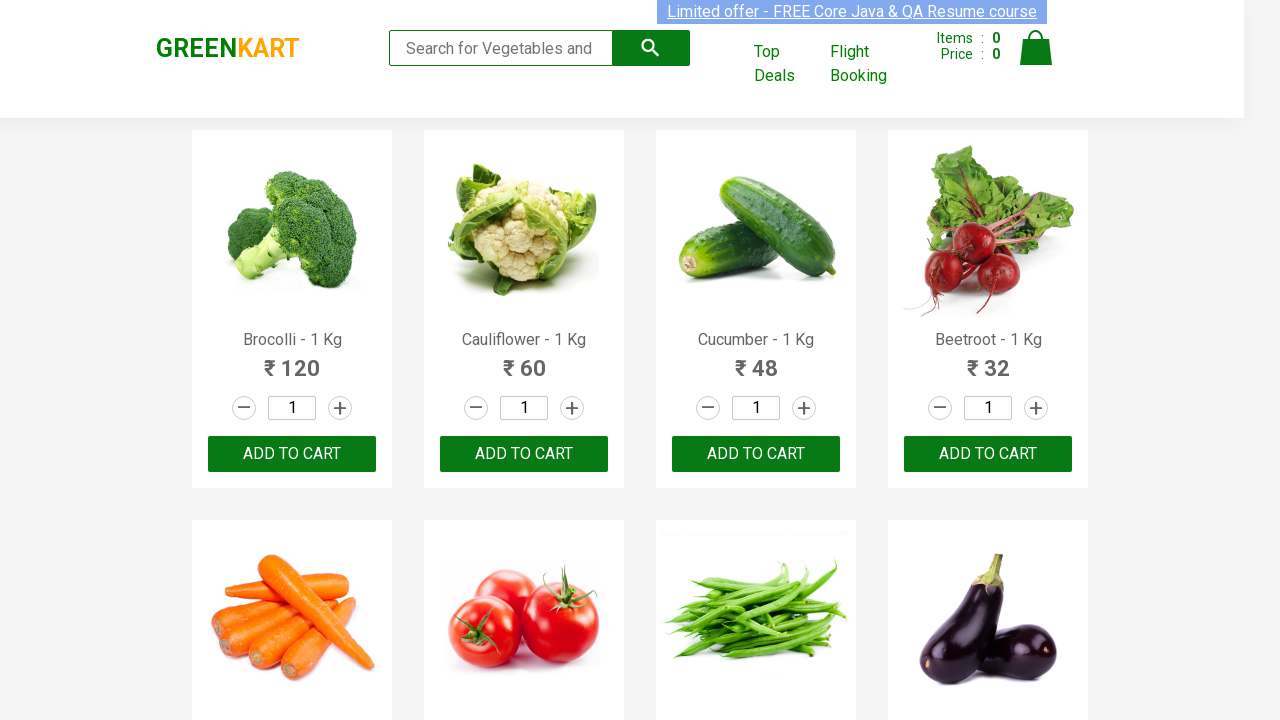

Retrieved all product elements from the page
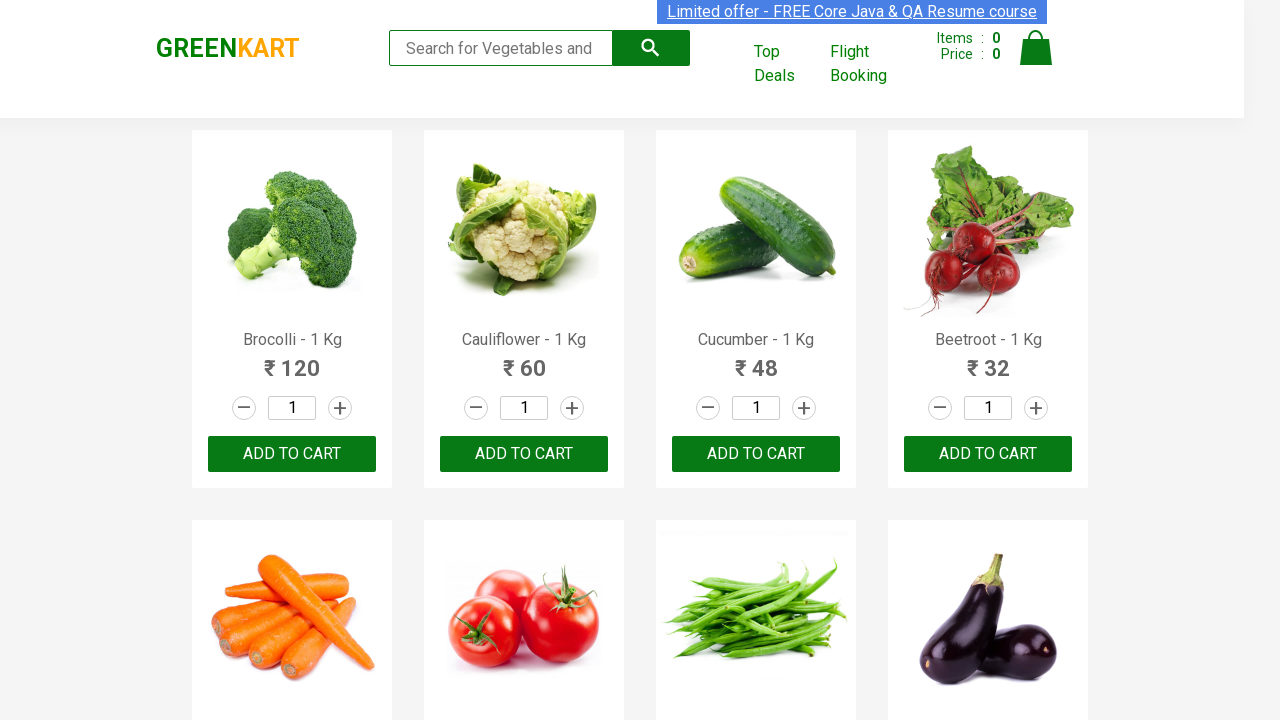

Retrieved product name: Brocolli - 1 Kg
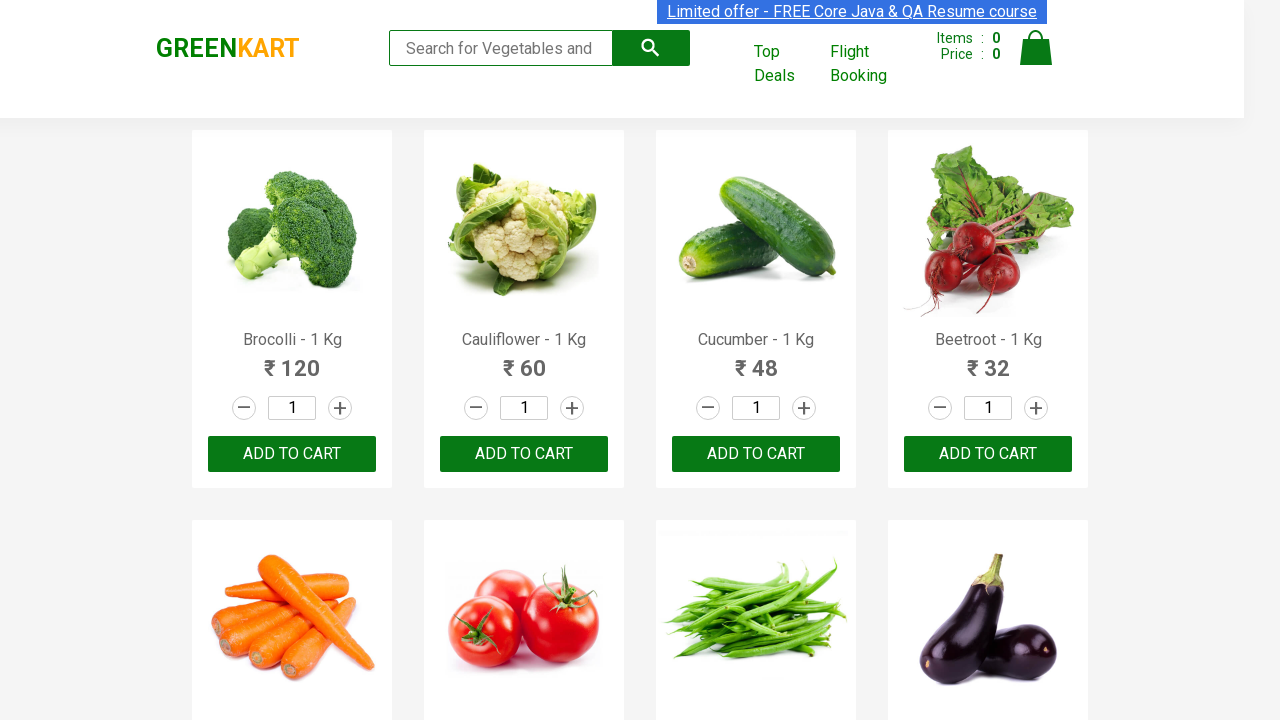

Retrieved product name: Cauliflower - 1 Kg
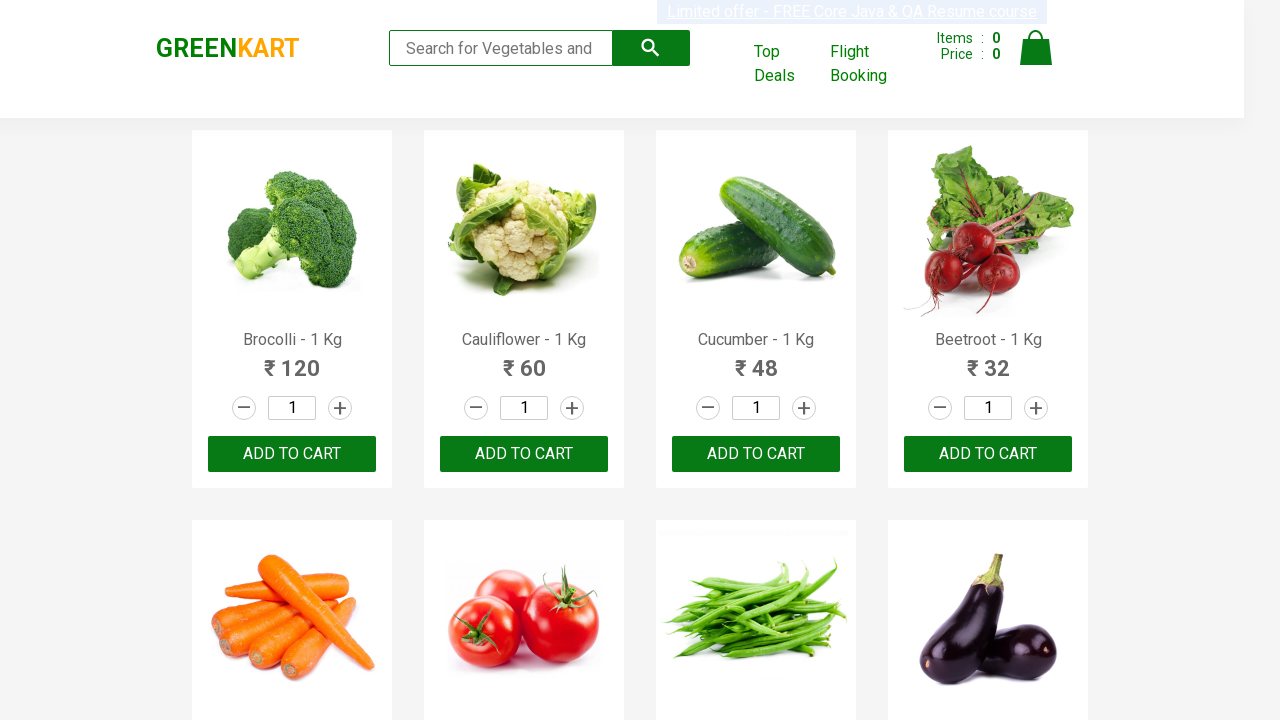

Retrieved product name: Cucumber - 1 Kg
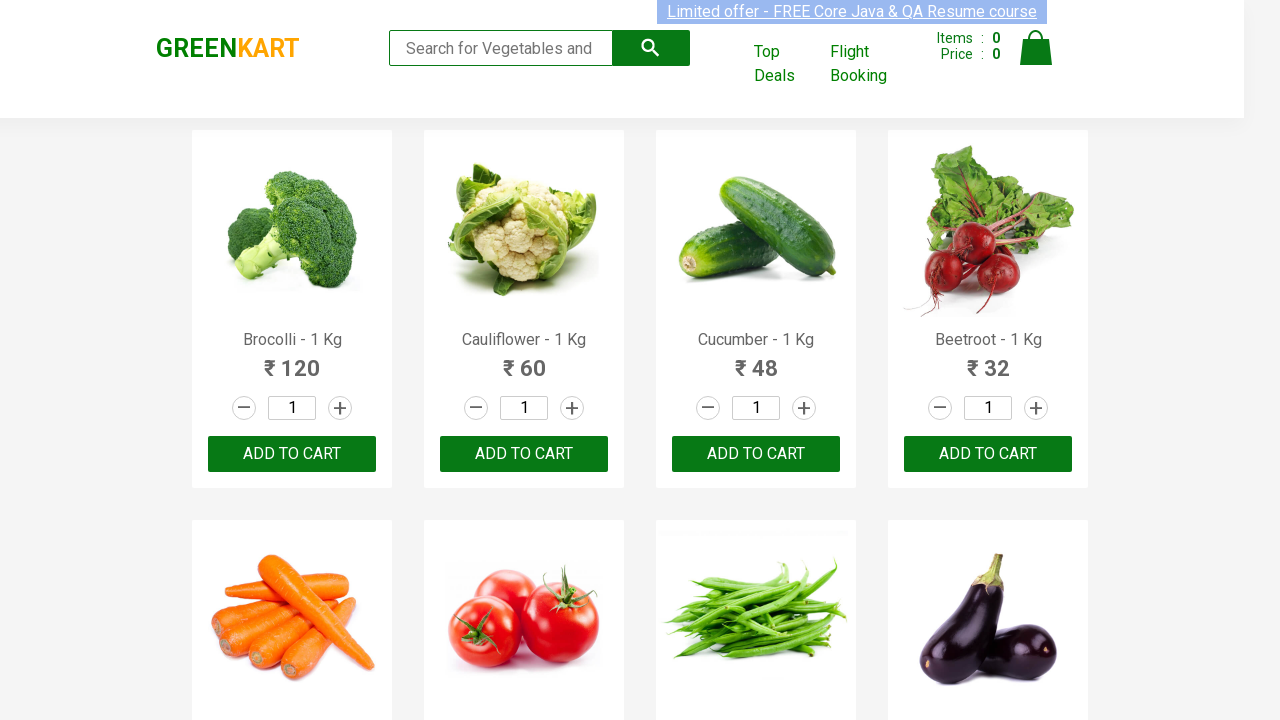

Retrieved product name: Beetroot - 1 Kg
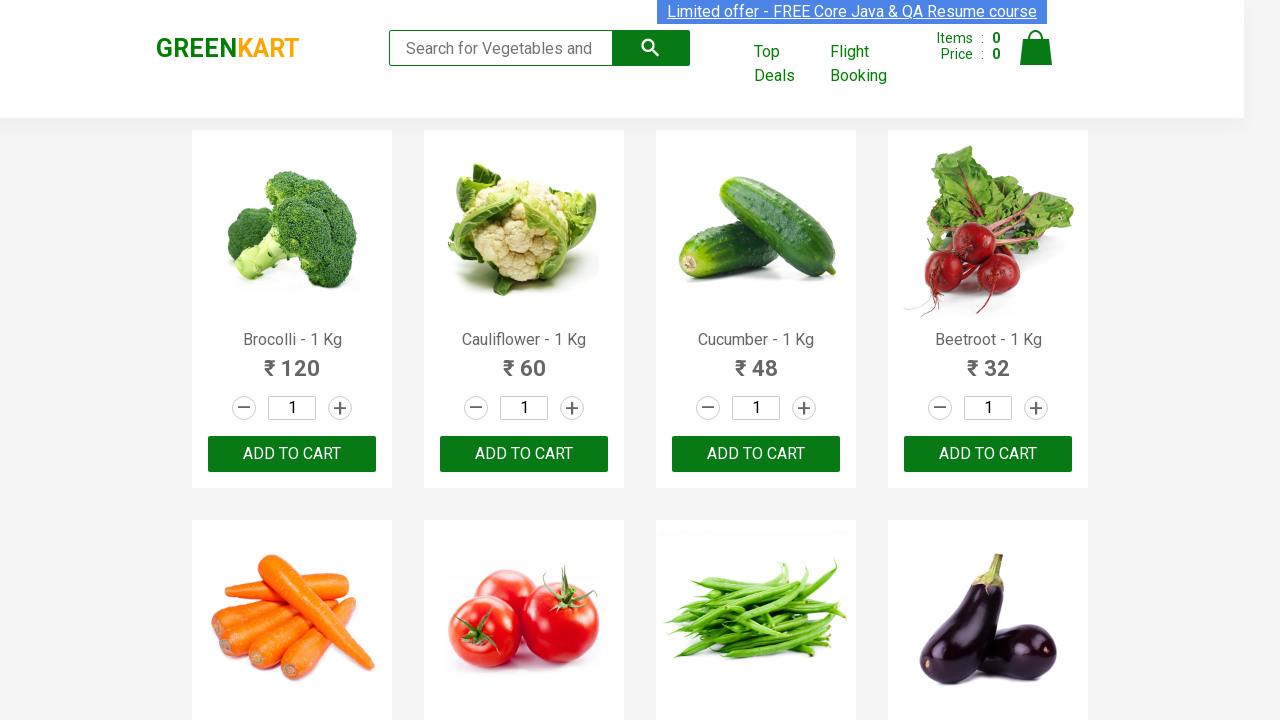

Retrieved product name: Carrot - 1 Kg
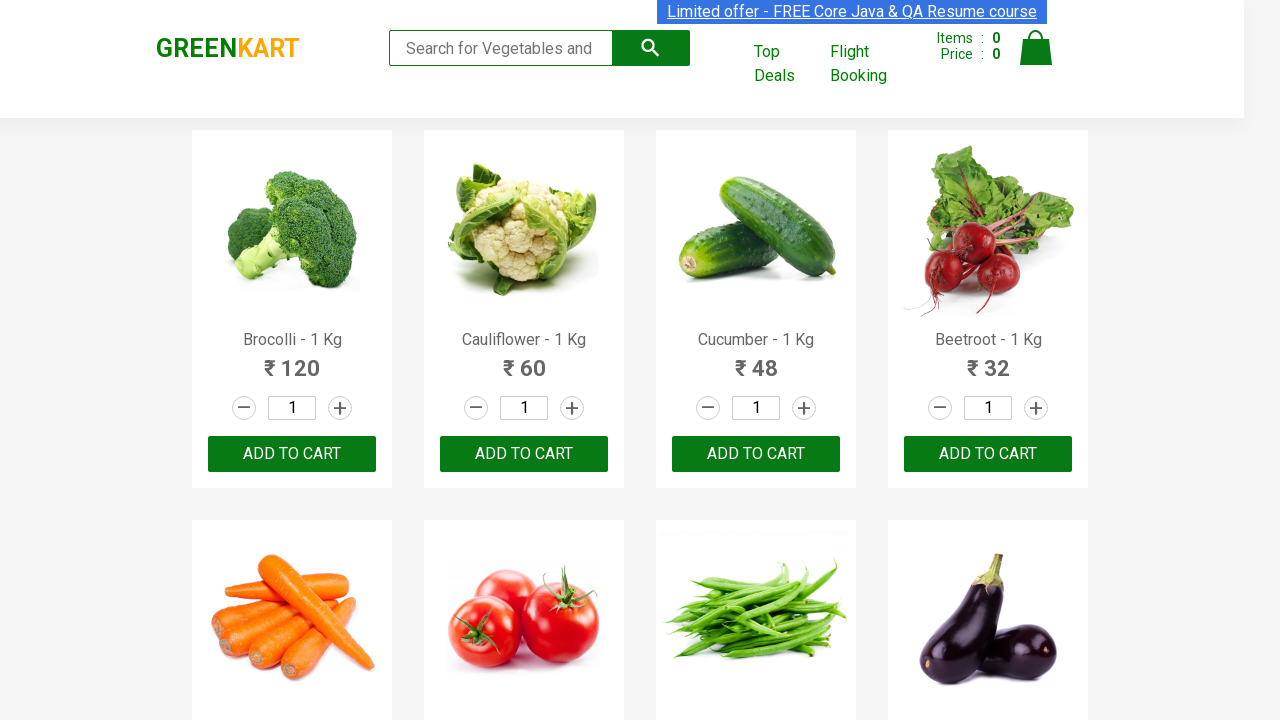

Retrieved product name: Tomato - 1 Kg
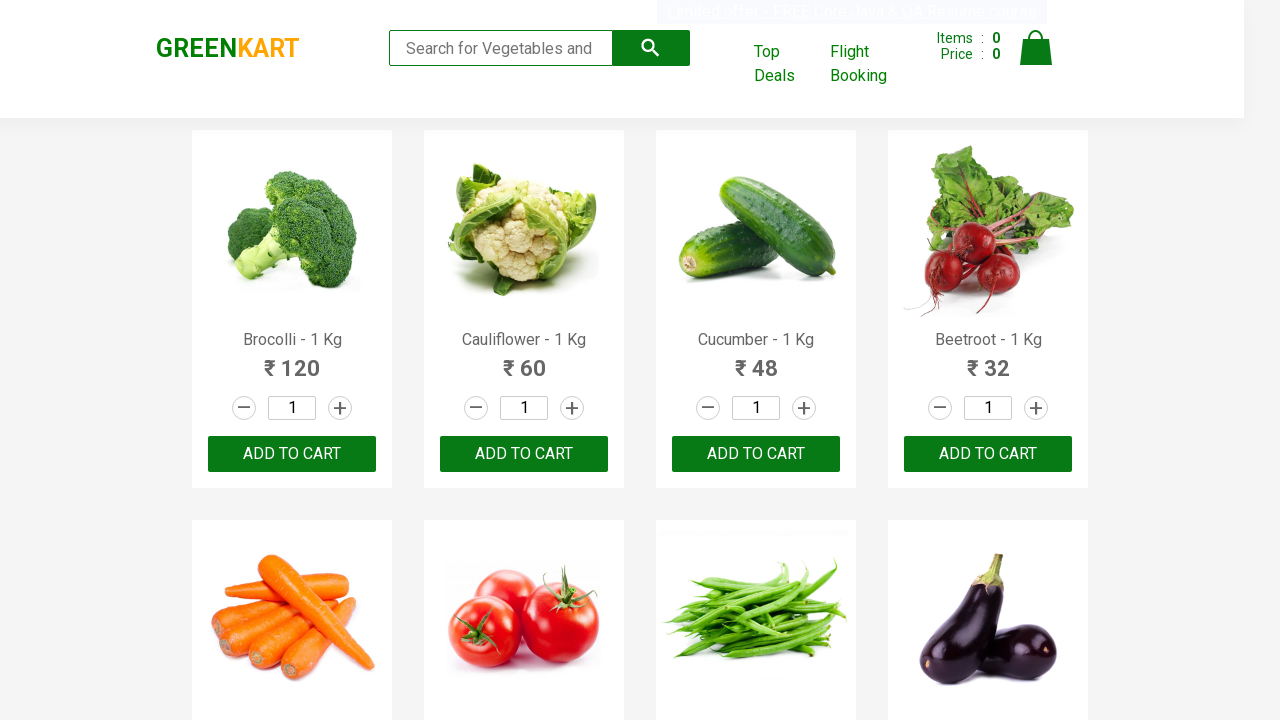

Retrieved product name: Beans - 1 Kg
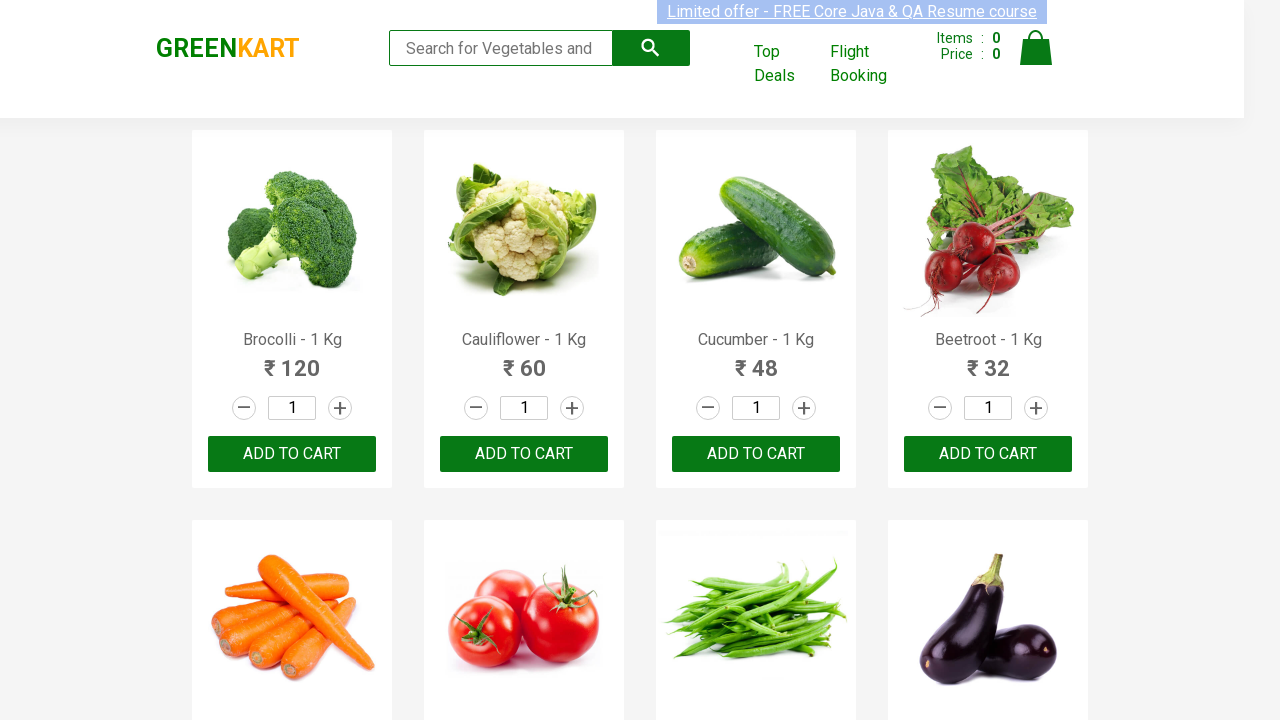

Retrieved product name: Brinjal - 1 Kg
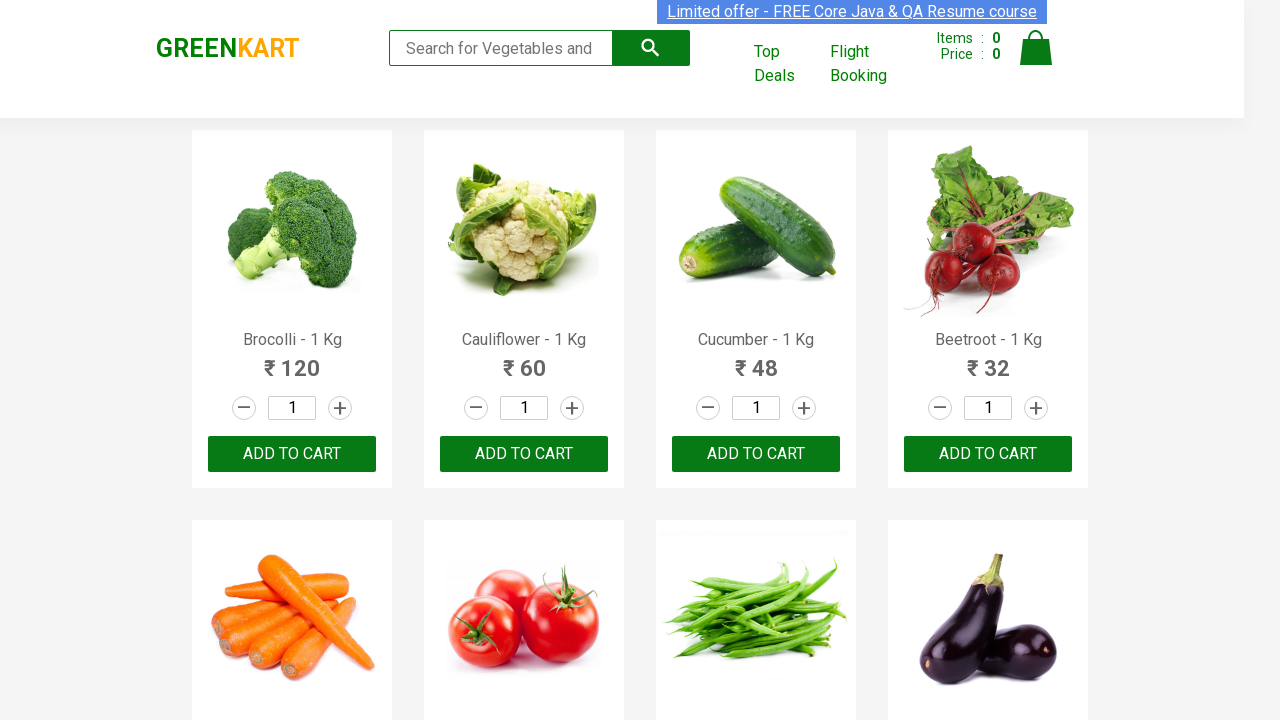

Retrieved product name: Capsicum
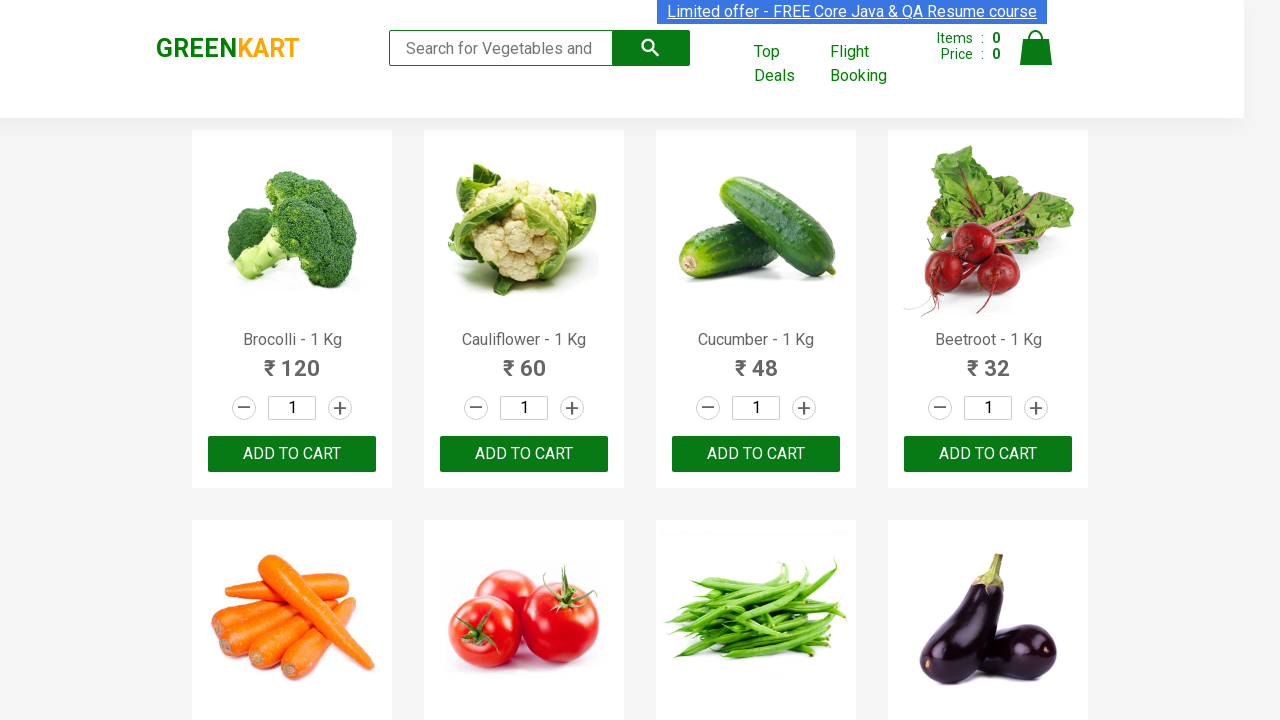

Retrieved product name: Mushroom - 1 Kg
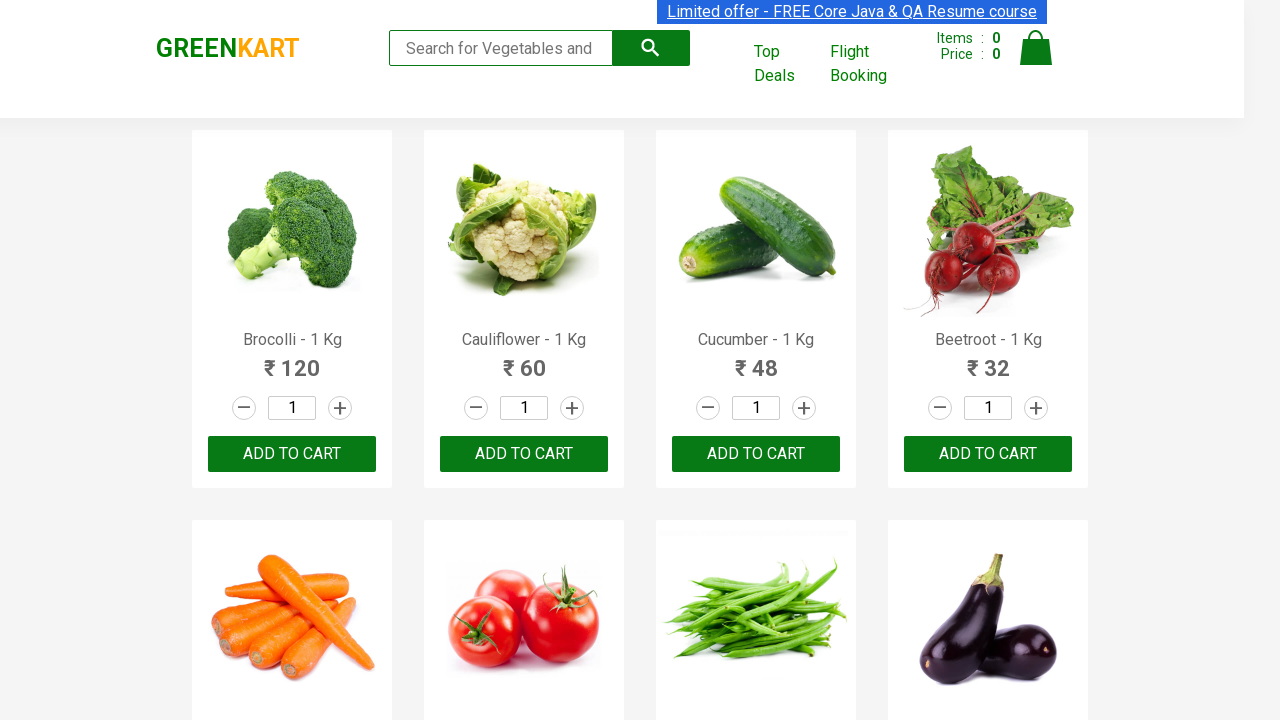

Retrieved product name: Potato - 1 Kg
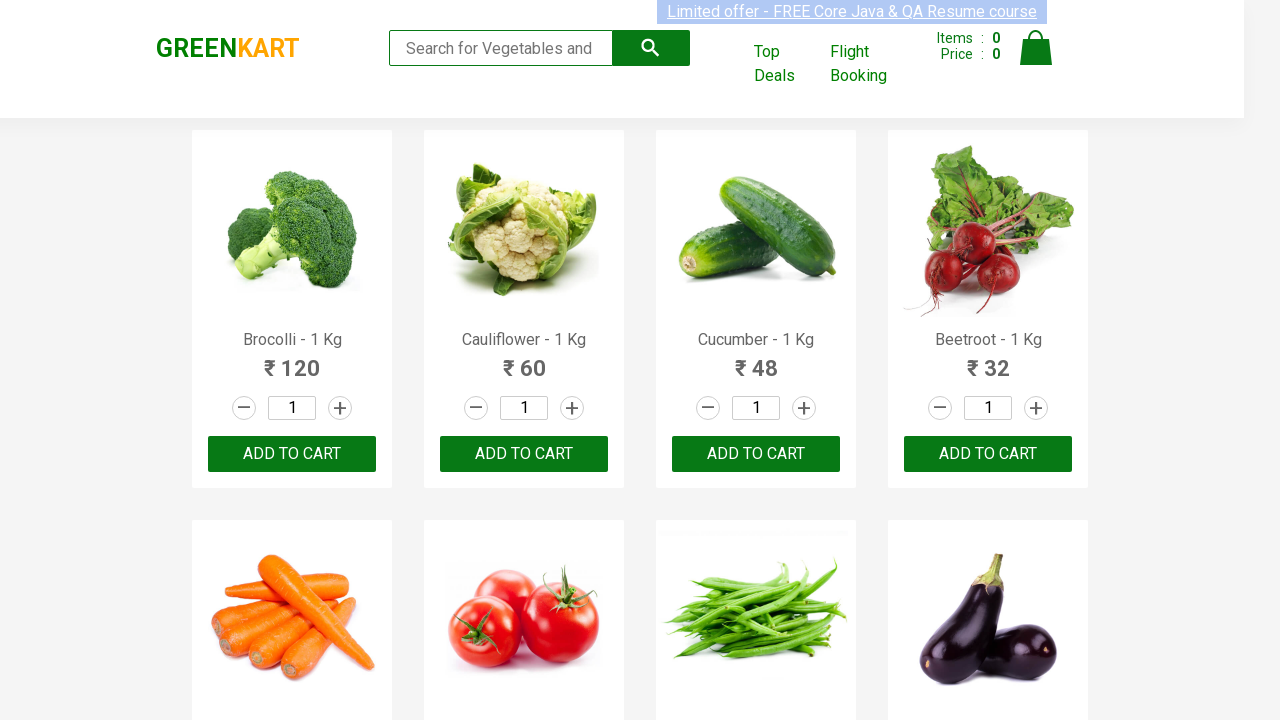

Retrieved product name: Pumpkin - 1 Kg
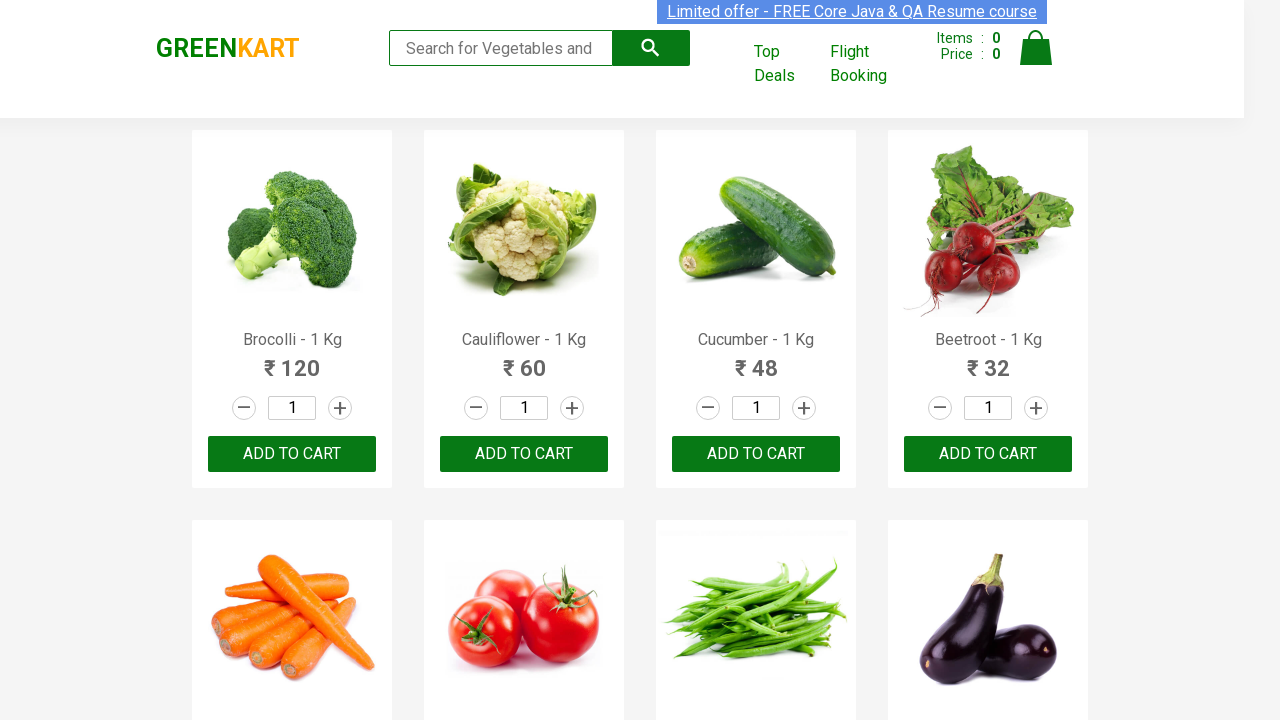

Retrieved product name: Corn - 1 Kg
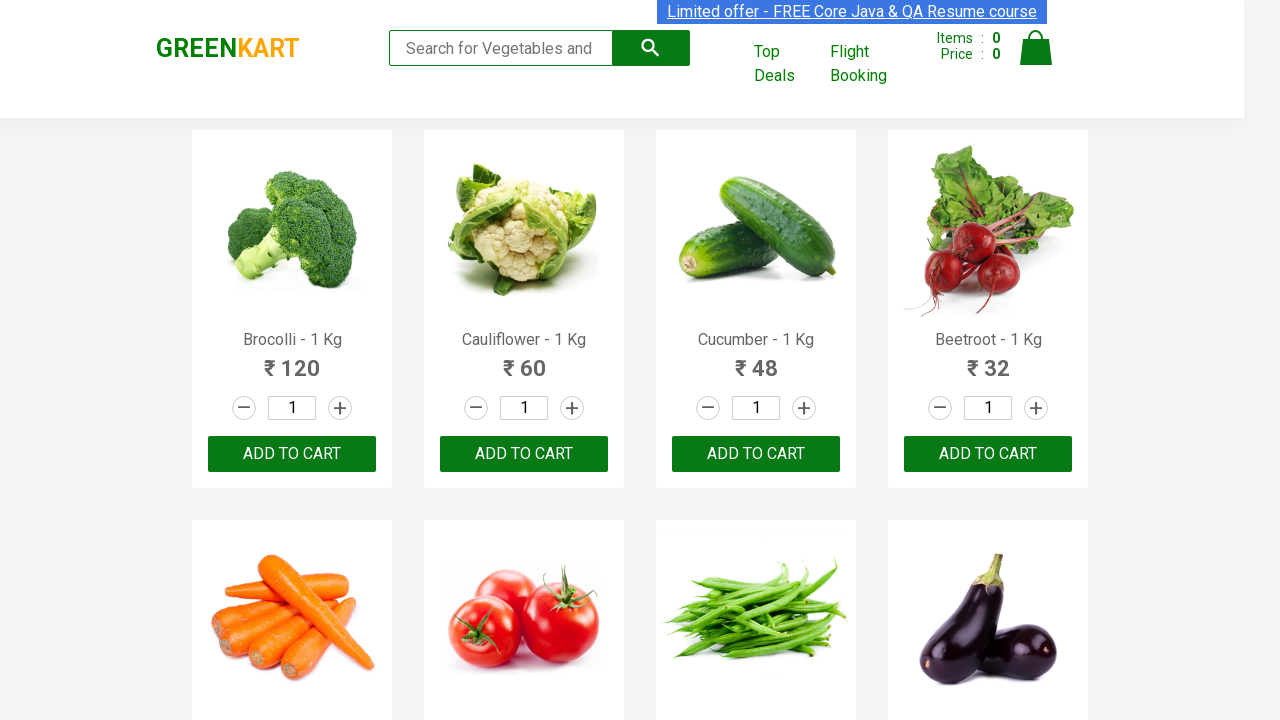

Retrieved product name: Onion - 1 Kg
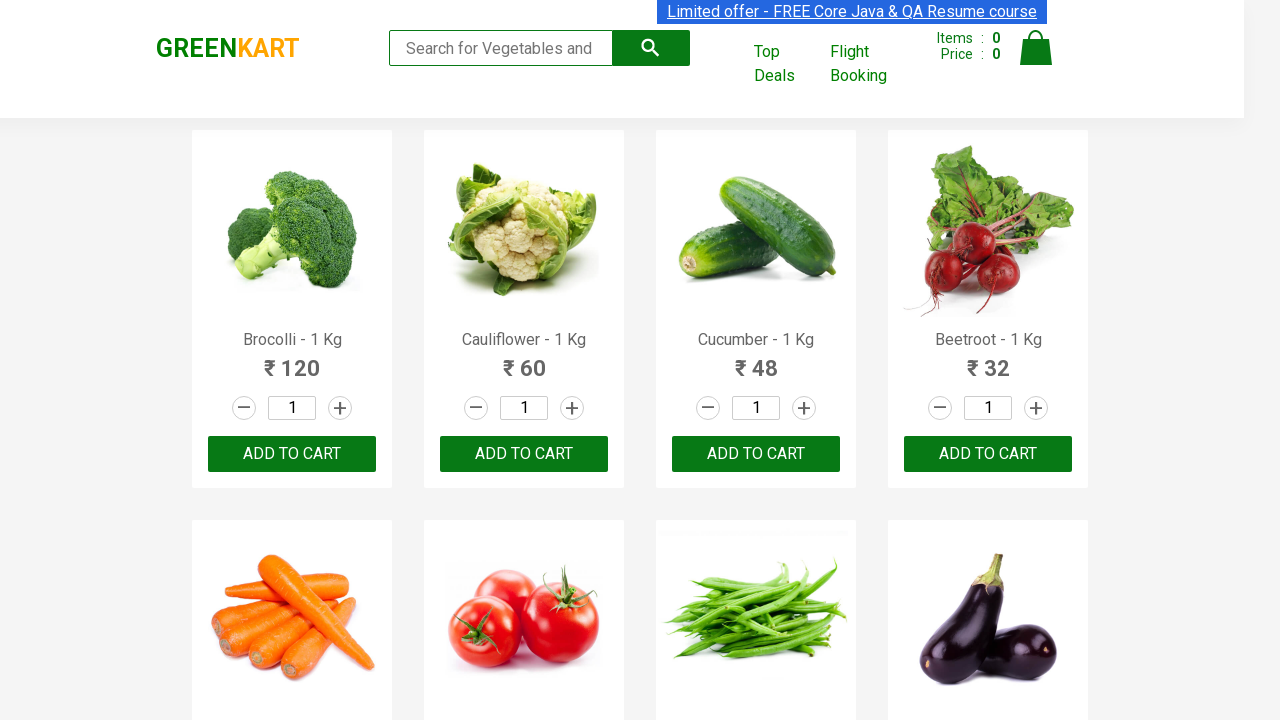

Retrieved product name: Apple - 1 Kg
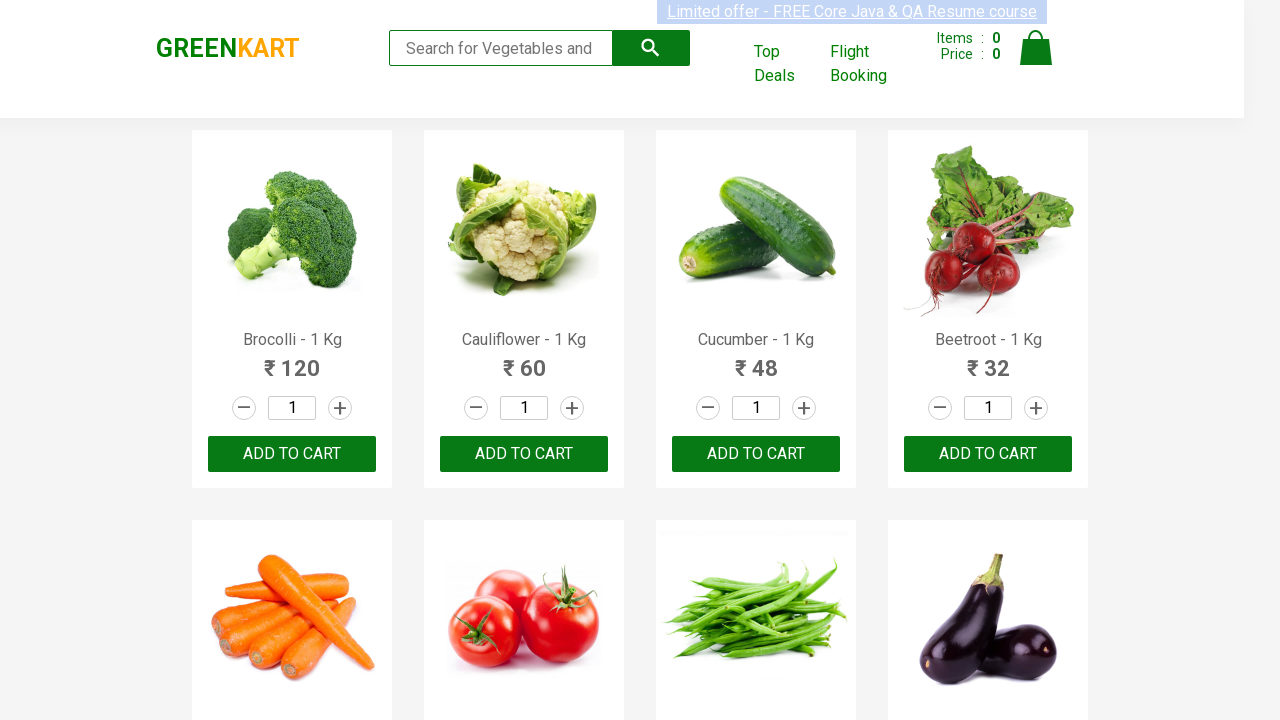

Retrieved product name: Banana - 1 Kg
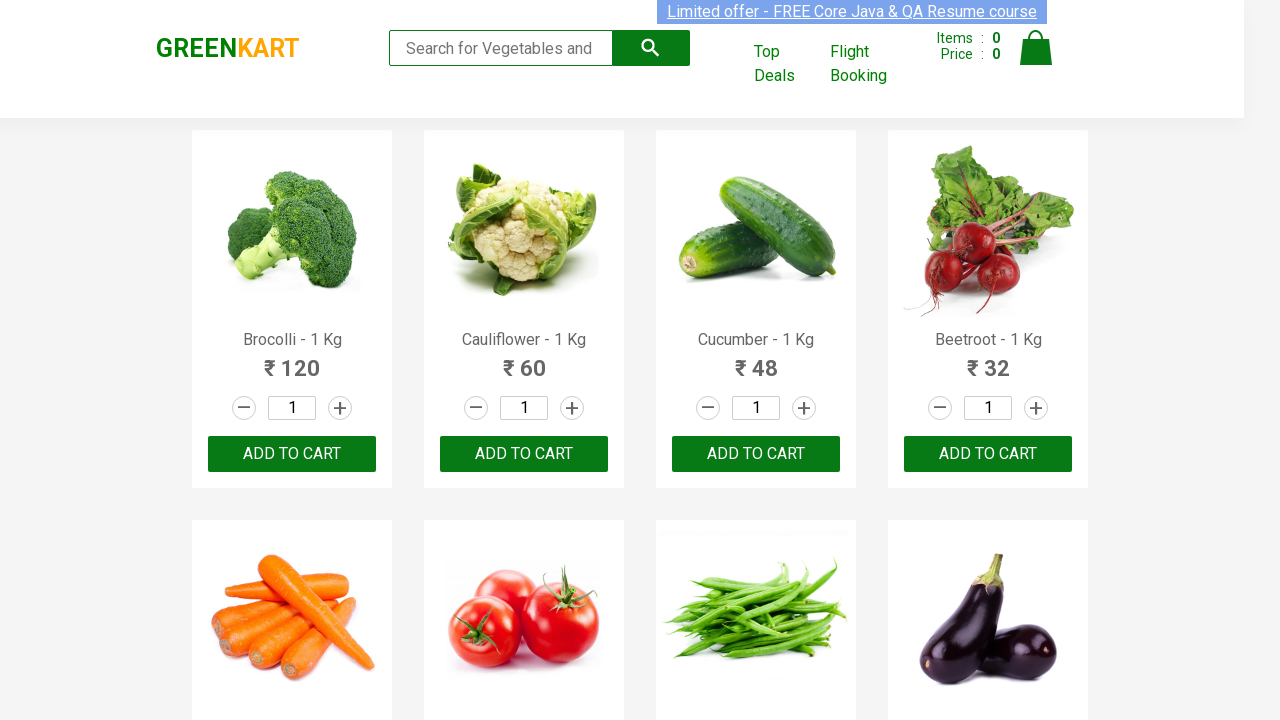

Retrieved product name: Grapes - 1 Kg
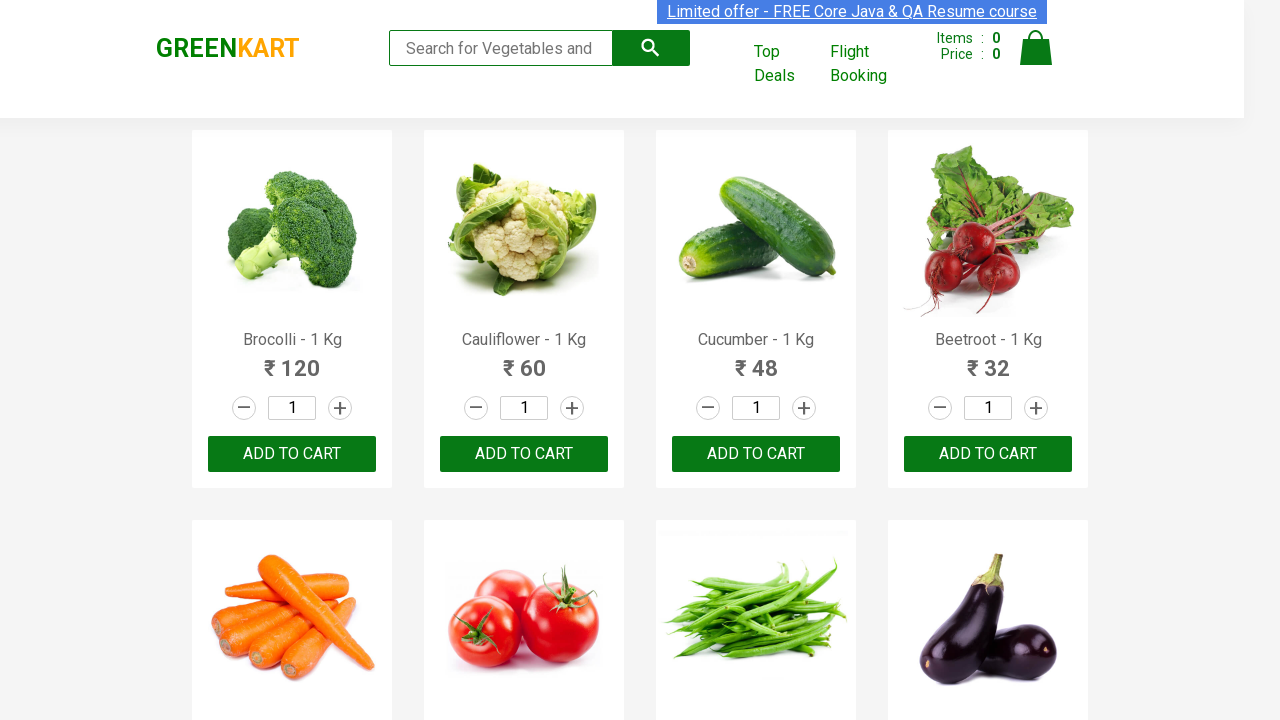

Retrieved product name: Mango - 1 Kg
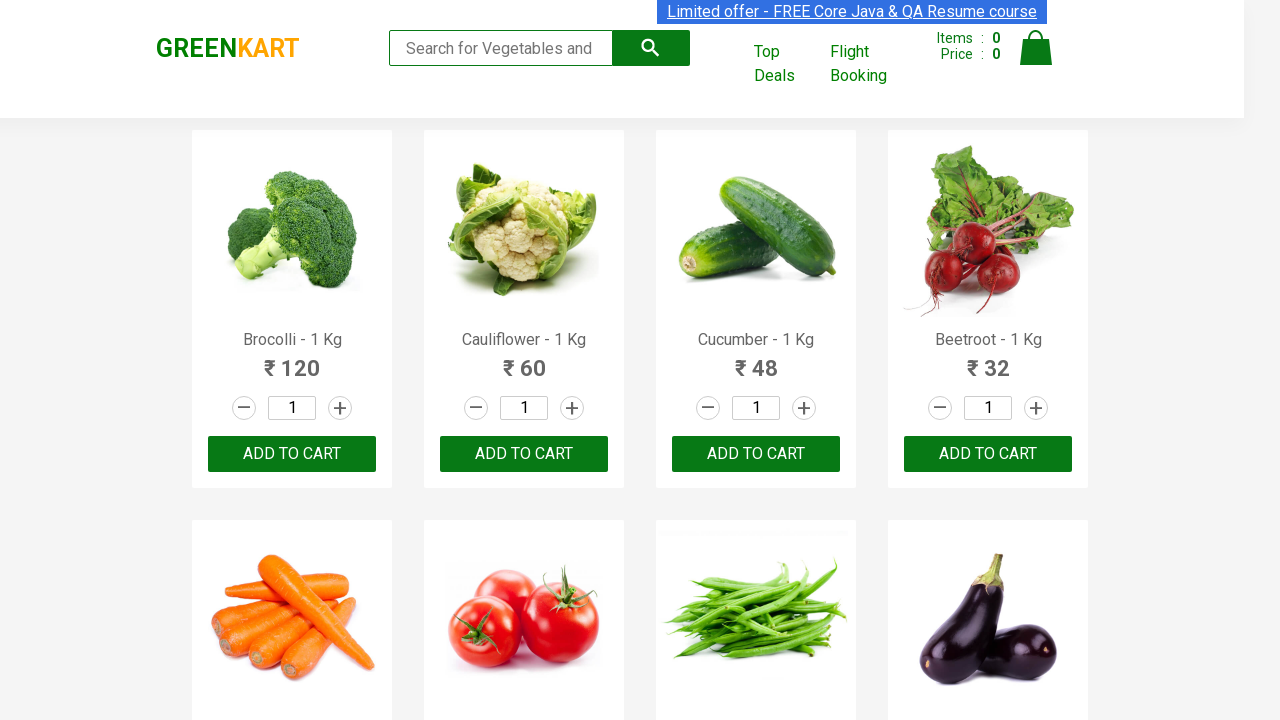

Retrieved product name: Musk Melon - 1 Kg
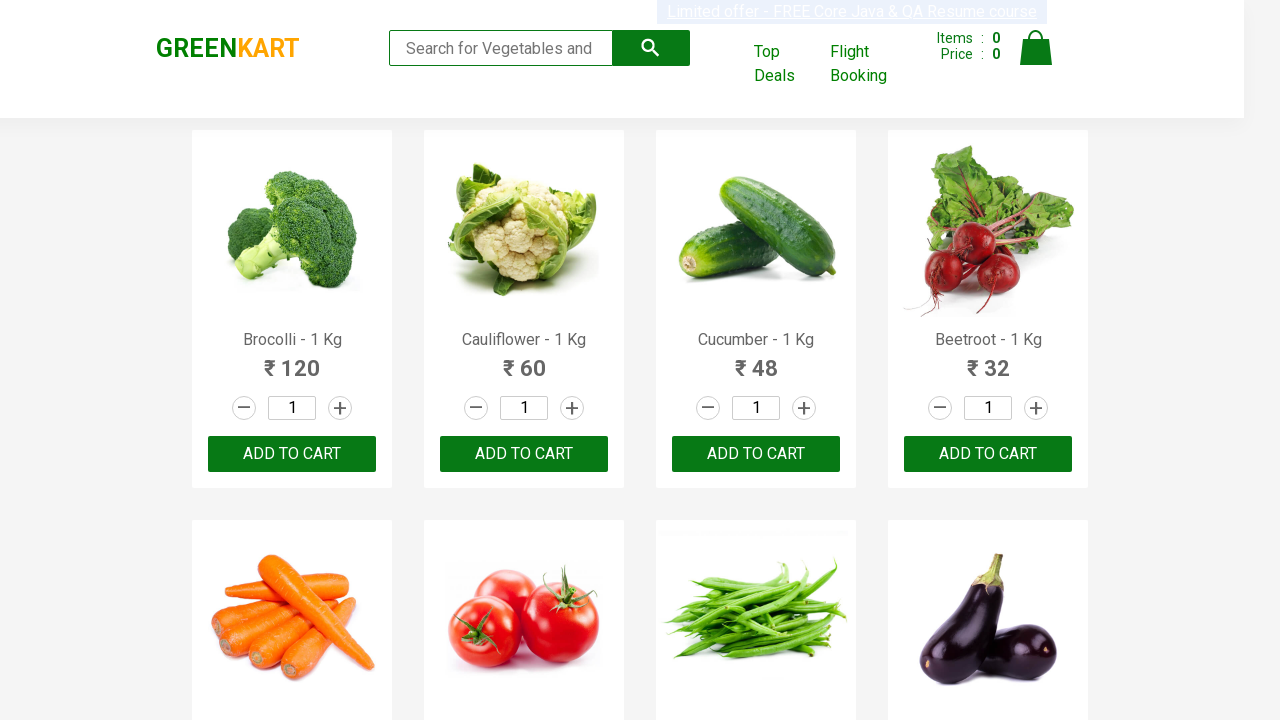

Retrieved product name: Orange - 1 Kg
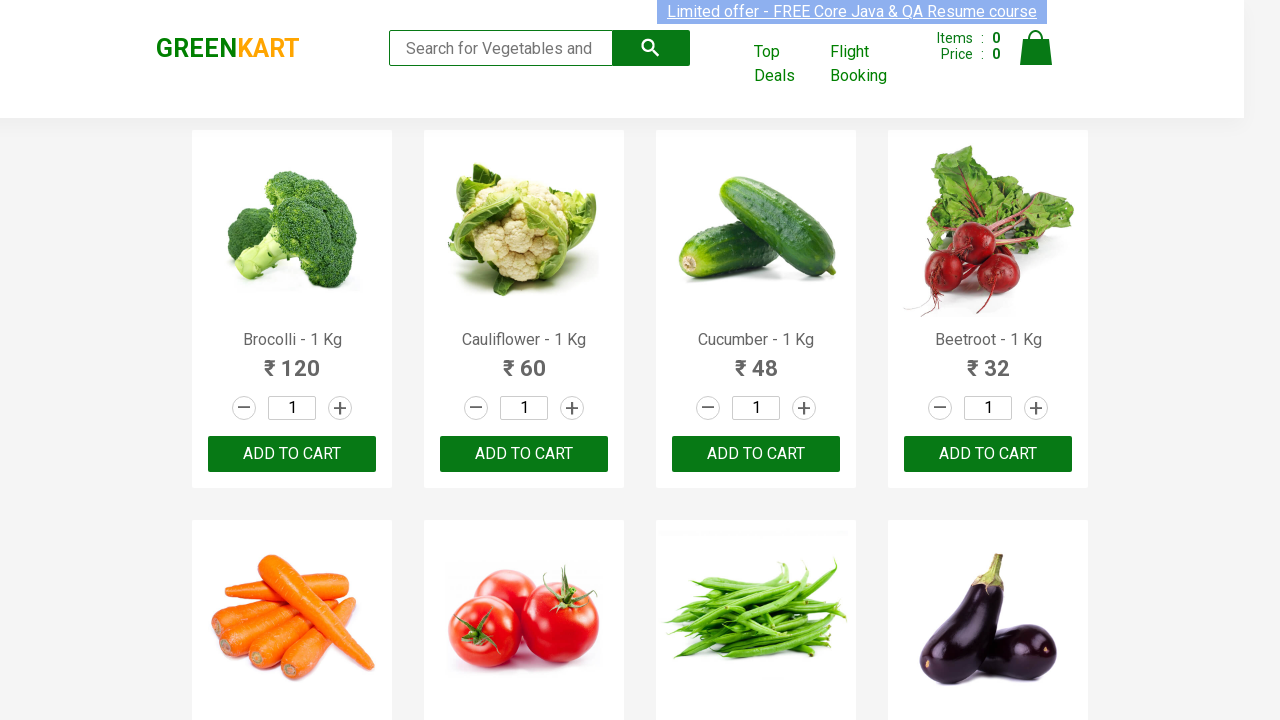

Retrieved product name: Pears - 1 Kg
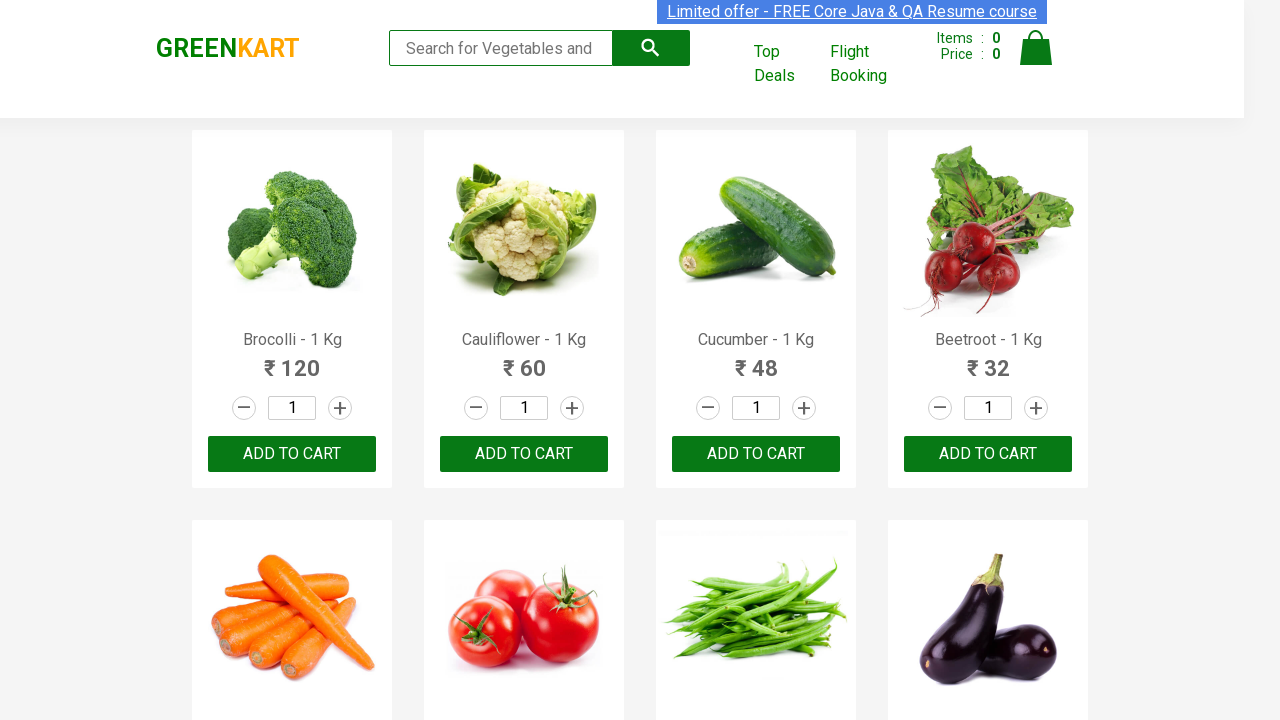

Retrieved product name: Pomegranate - 1 Kg
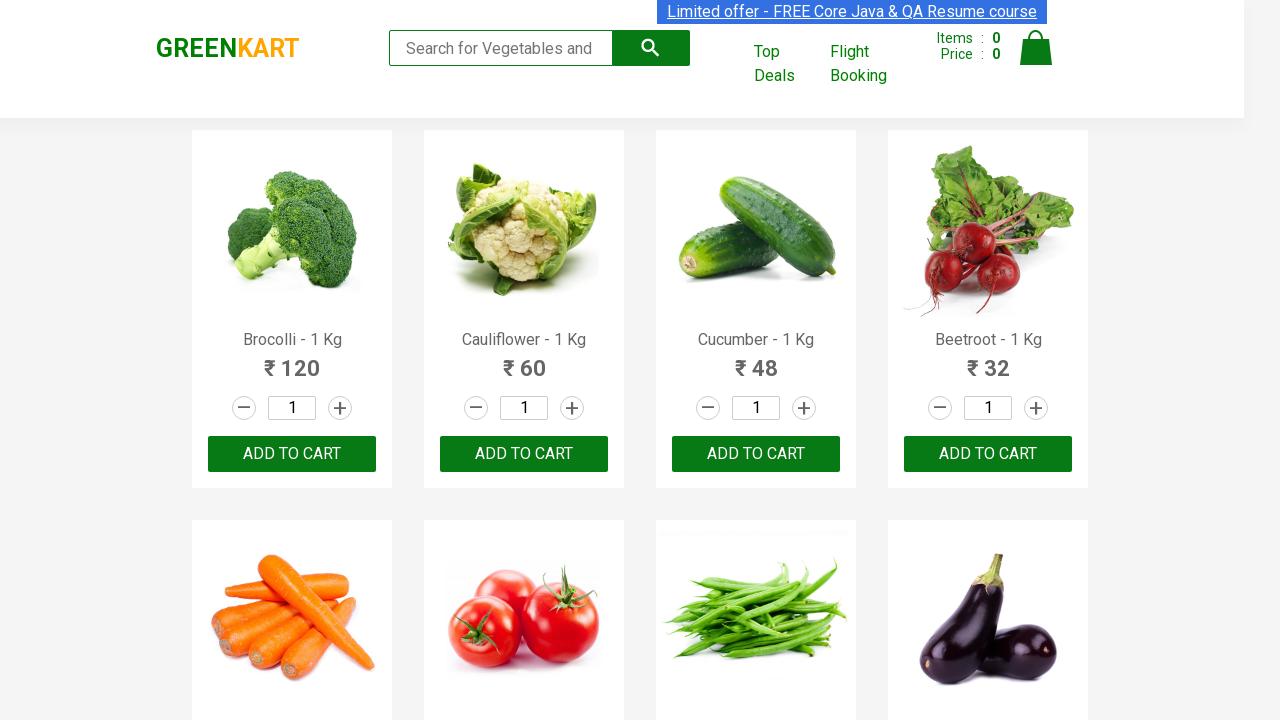

Retrieved product name: Raspberry - 1/4 Kg
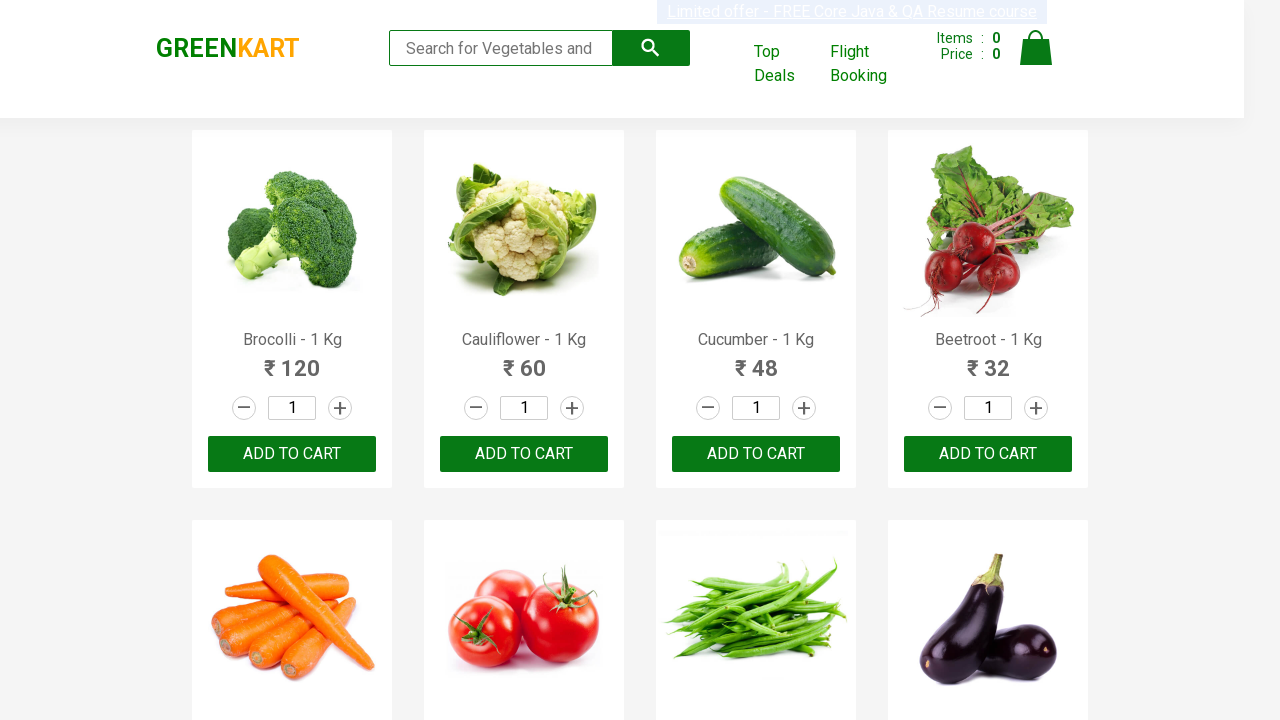

Retrieved product name: Strawberry - 1/4 Kg
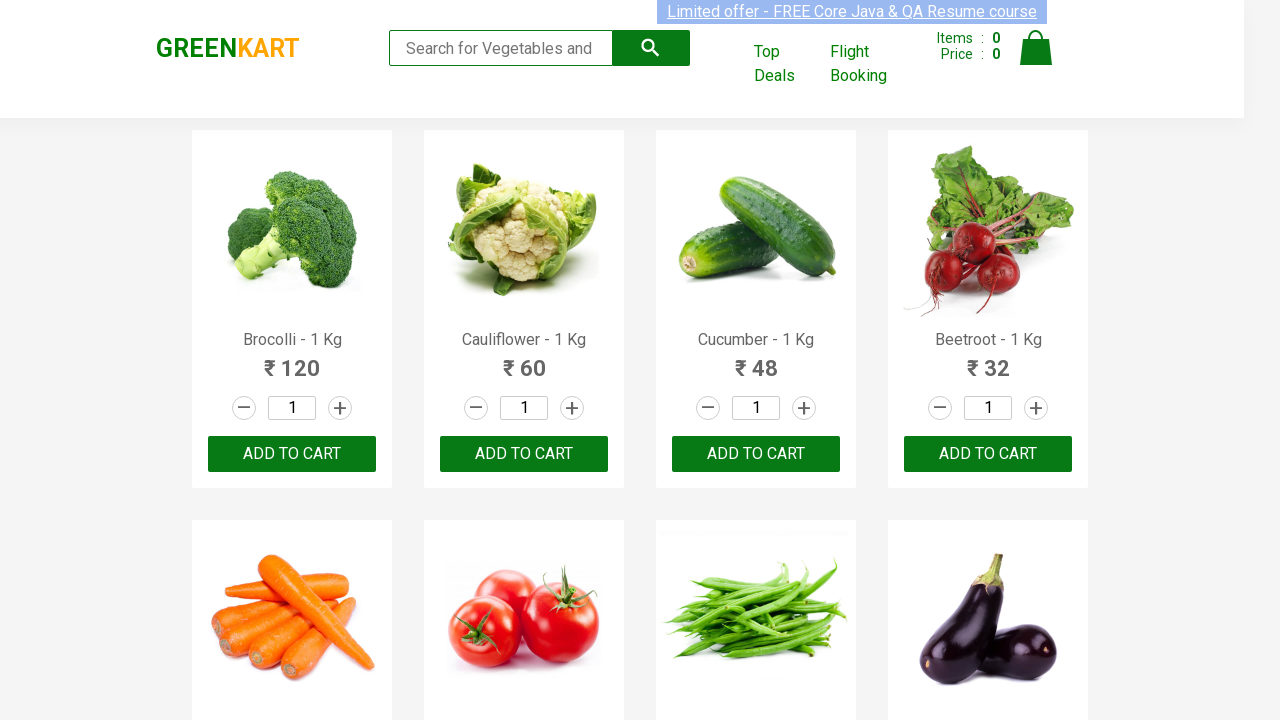

Clicked ADD TO CART button for Strawberry product at (988, 360) on .product >> nth=23 >> button:has-text('ADD TO CART')
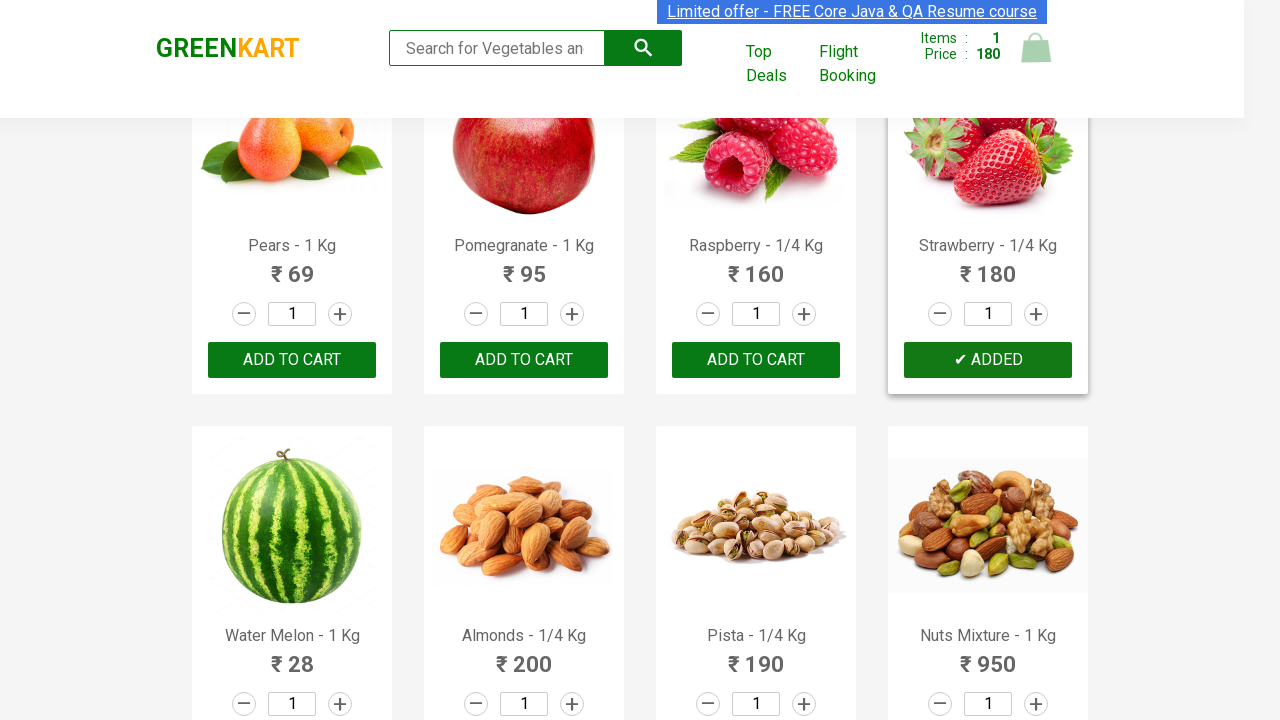

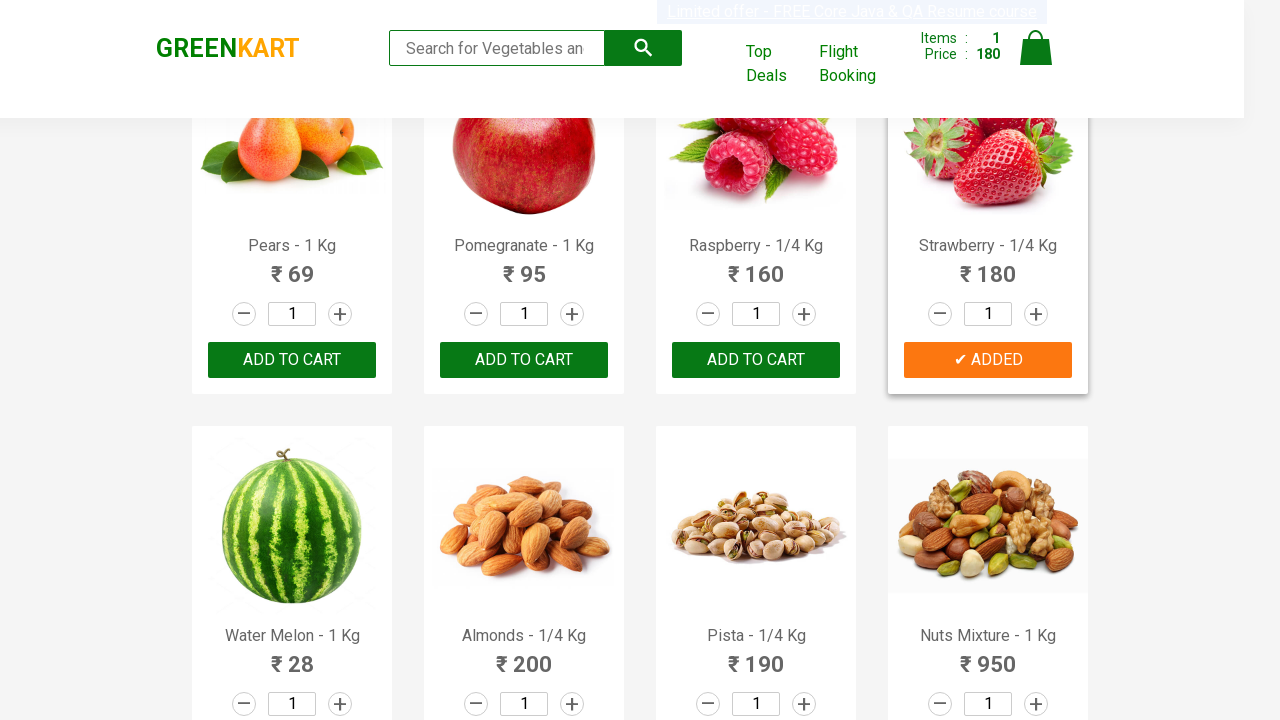